Tests Selenium 4's new window handling by opening a new browser window, navigating to a different site, and switching between windows

Starting URL: https://swisnl.github.io/jQuery-contextMenu/demo.html

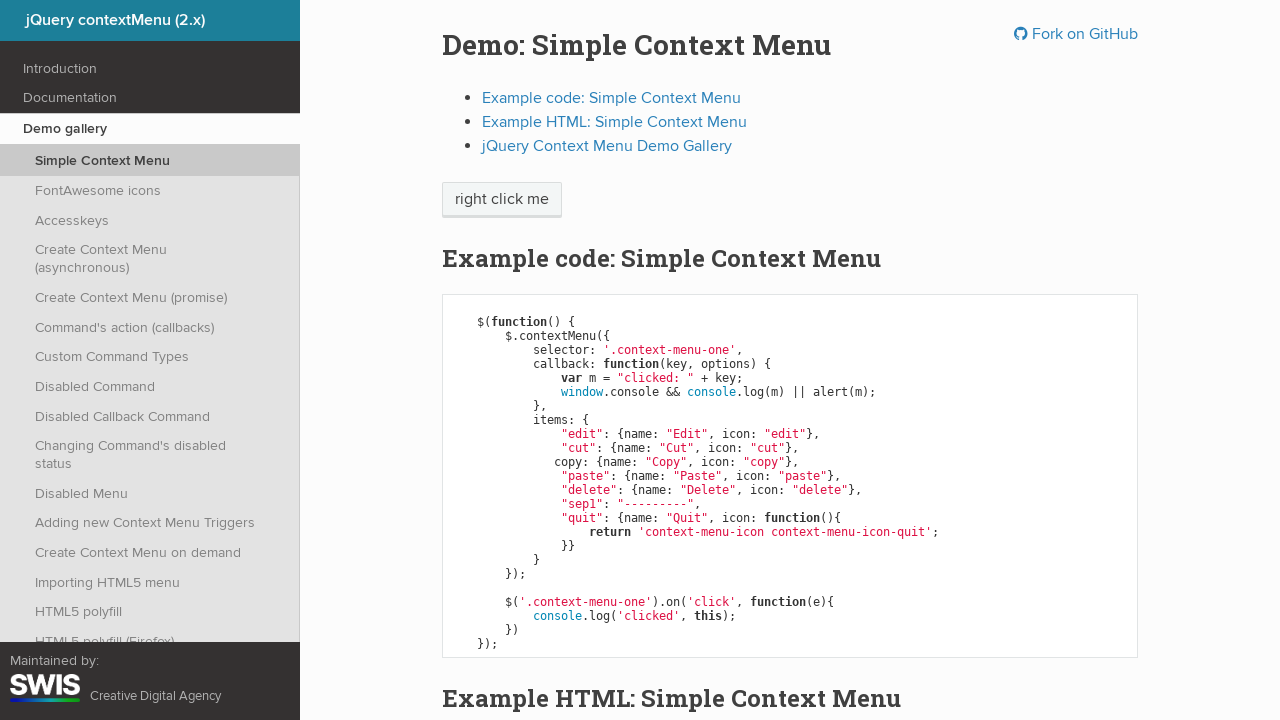

Stored initial page context
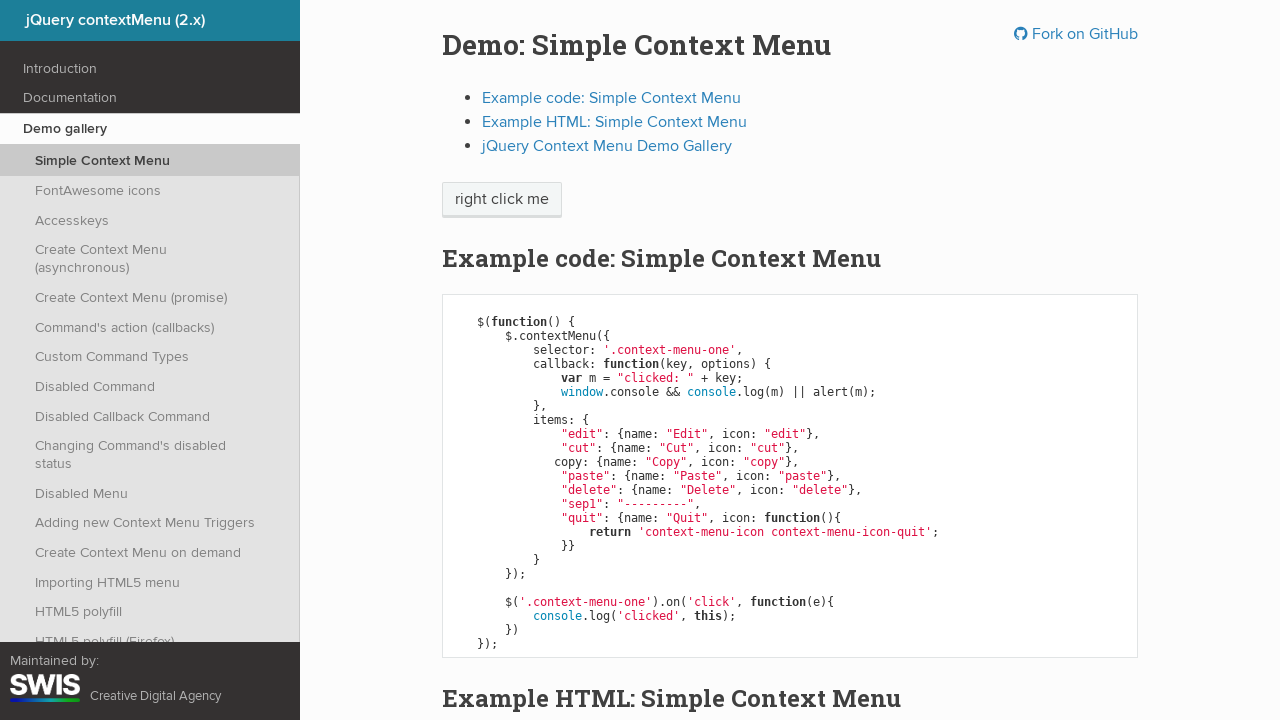

Opened a new browser tab/window
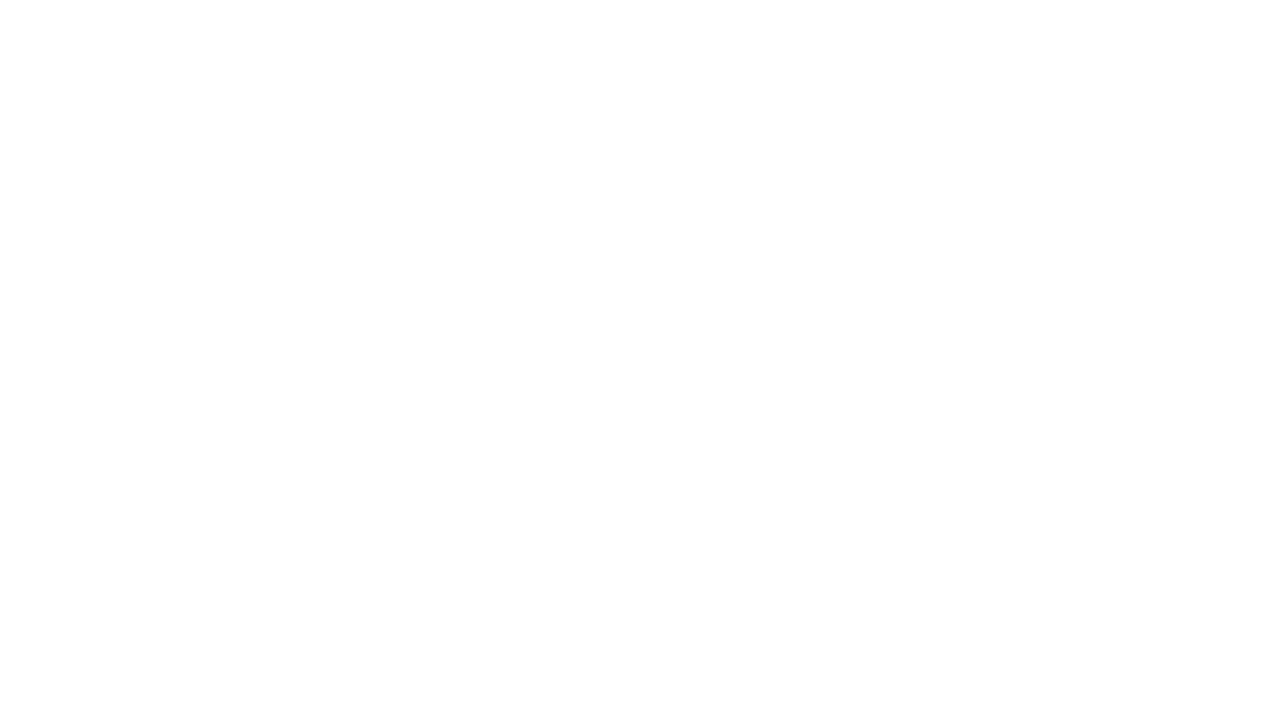

Navigated new page to https://demo.nopcommerce.com/
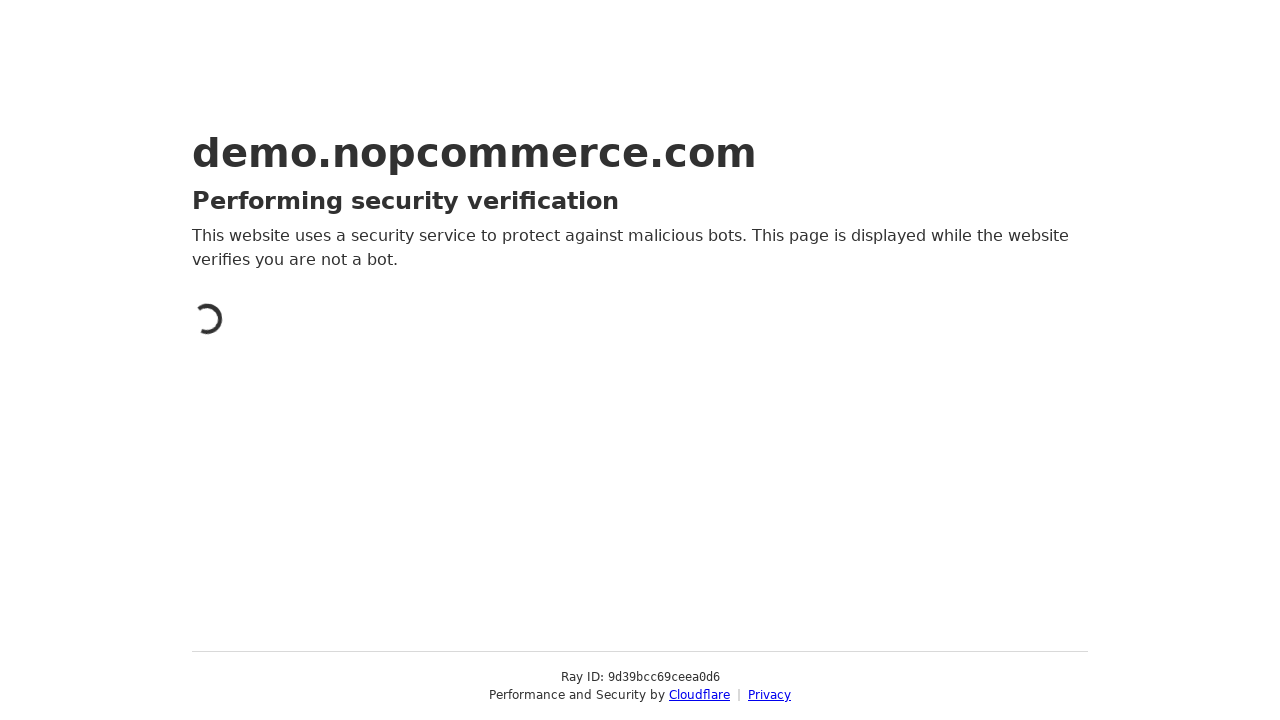

Retrieved and printed title of new page
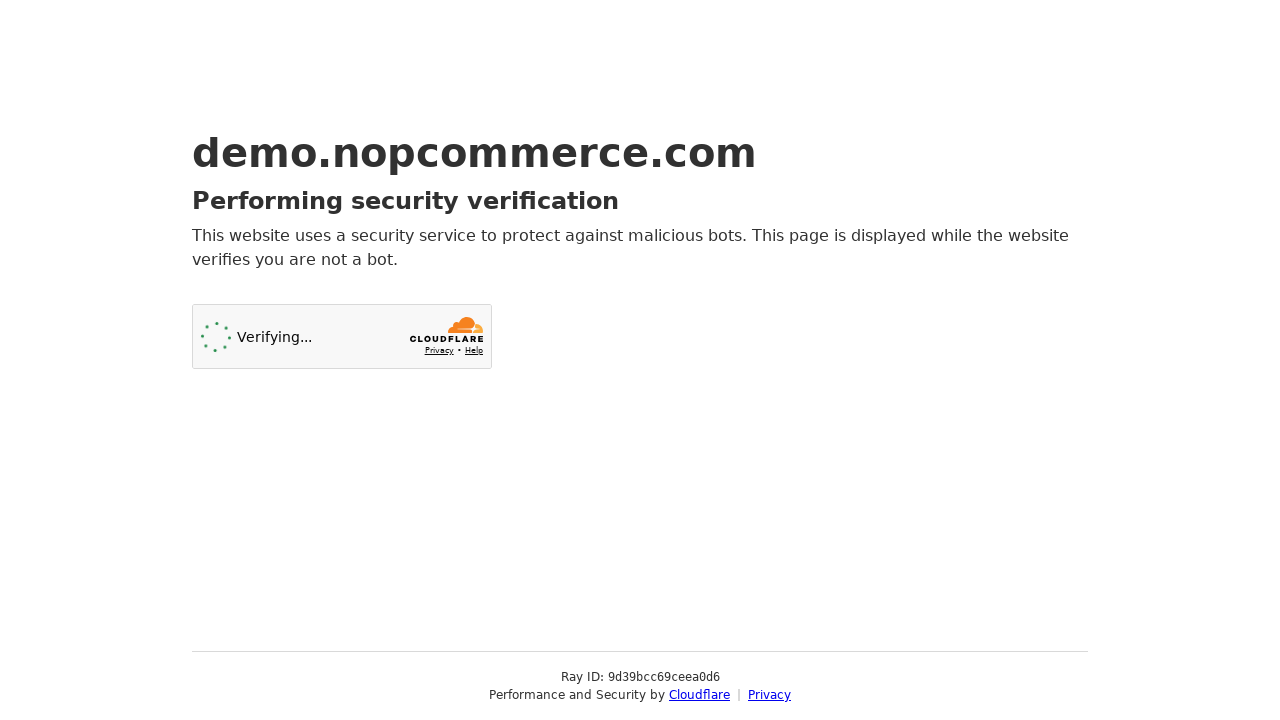

Switched focus back to initial page
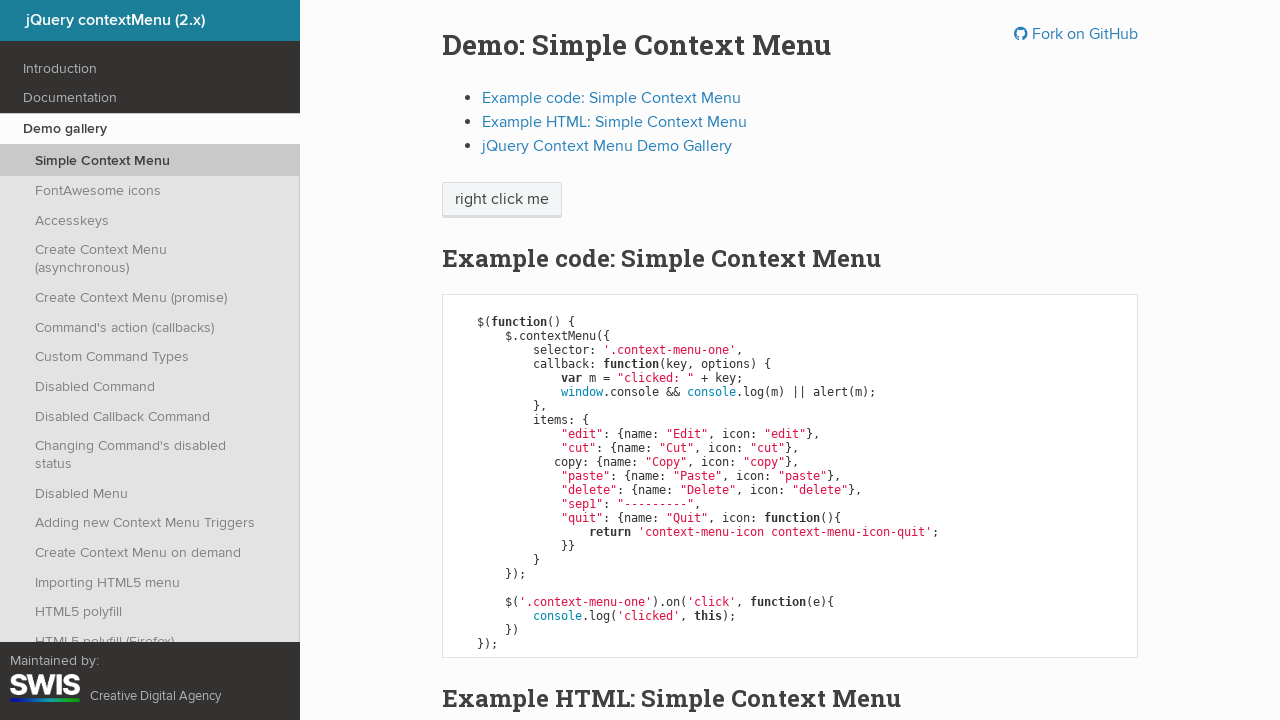

Retrieved and printed title of initial page
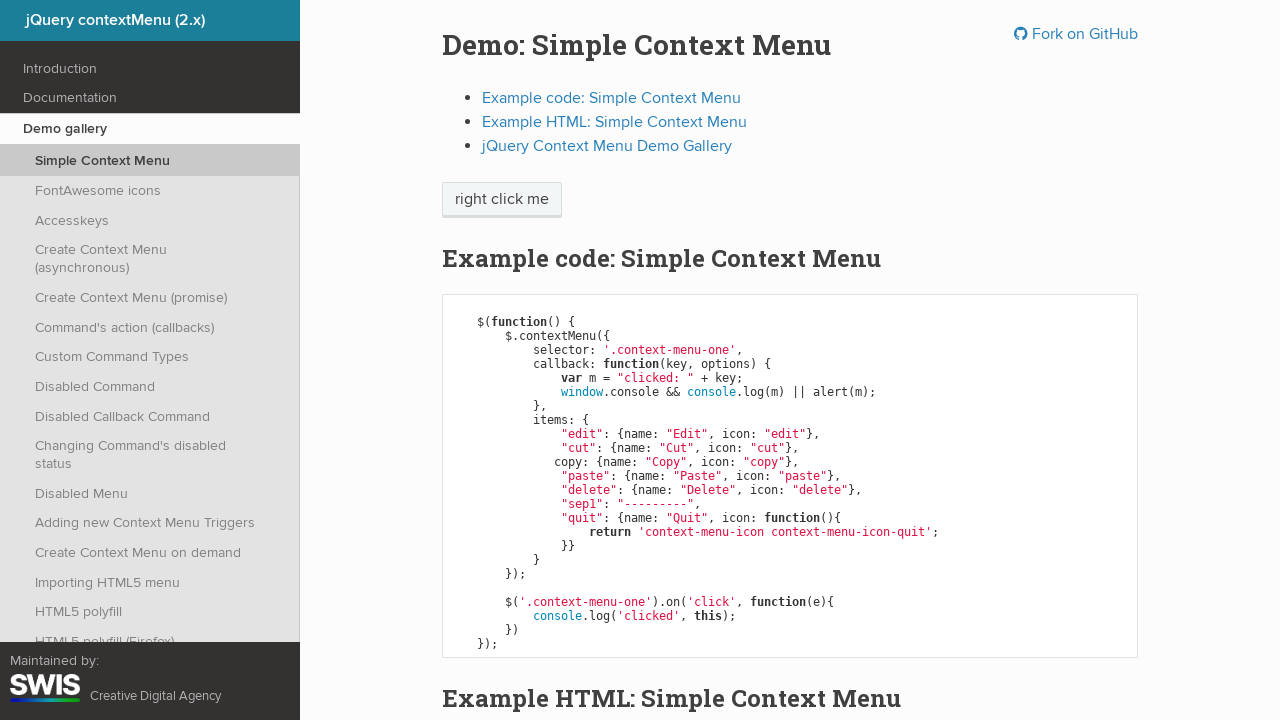

Closed the new browser tab/window
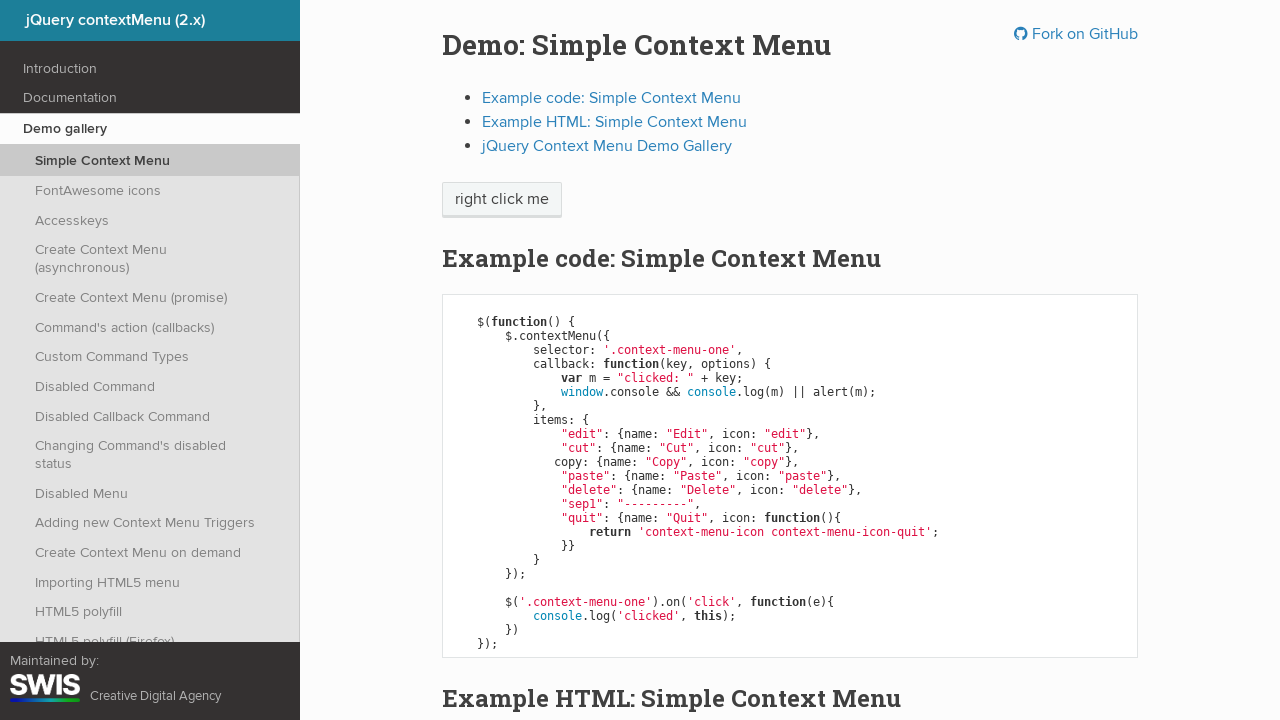

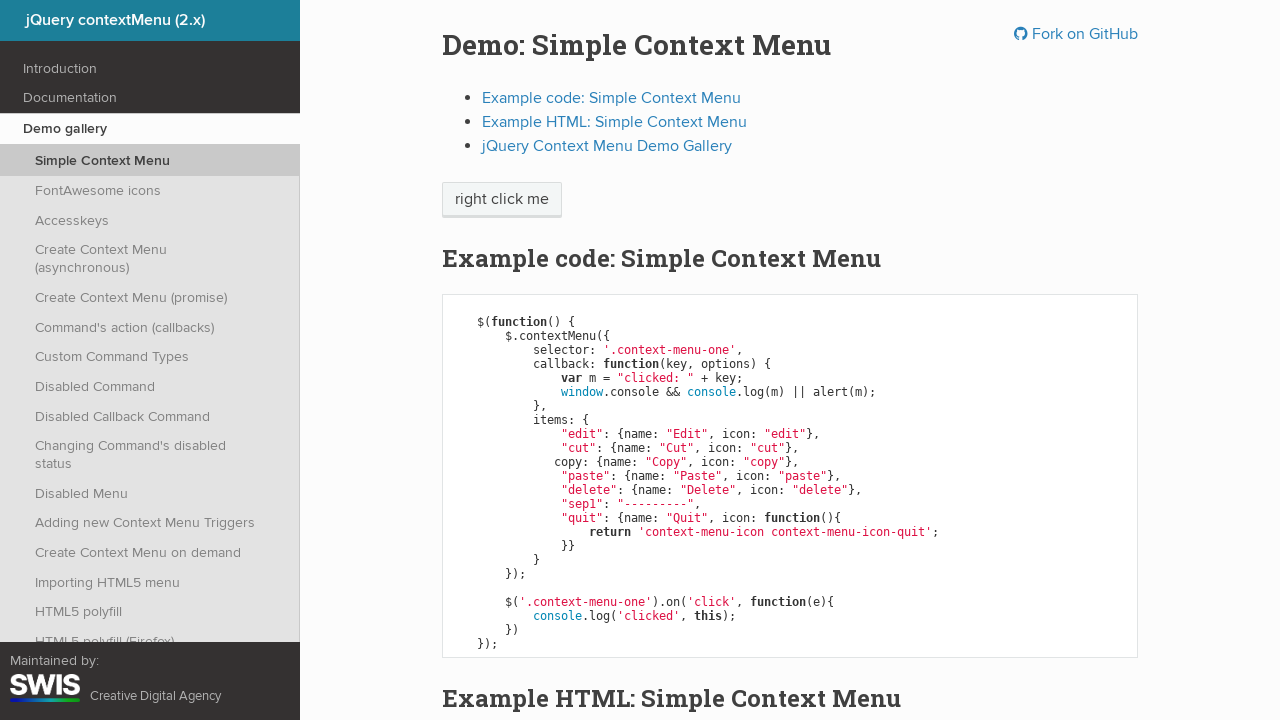